Tests filling out a practice form with dynamic attributes on a Selenium training website, entering username, password, confirm password, and email fields, then submitting and verifying the success message appears.

Starting URL: https://v1.training-support.net/selenium/dynamic-attributes

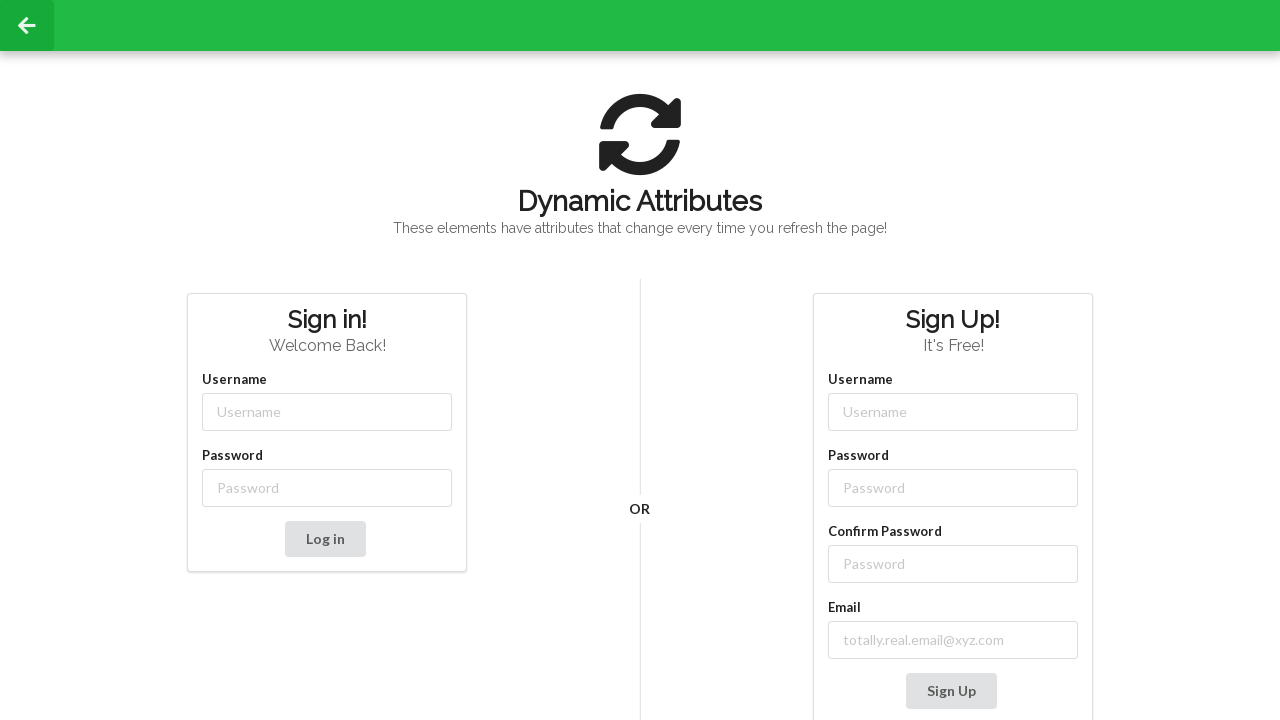

Filled username field with 'Deku' using dynamic class attribute on input[class*='-username']
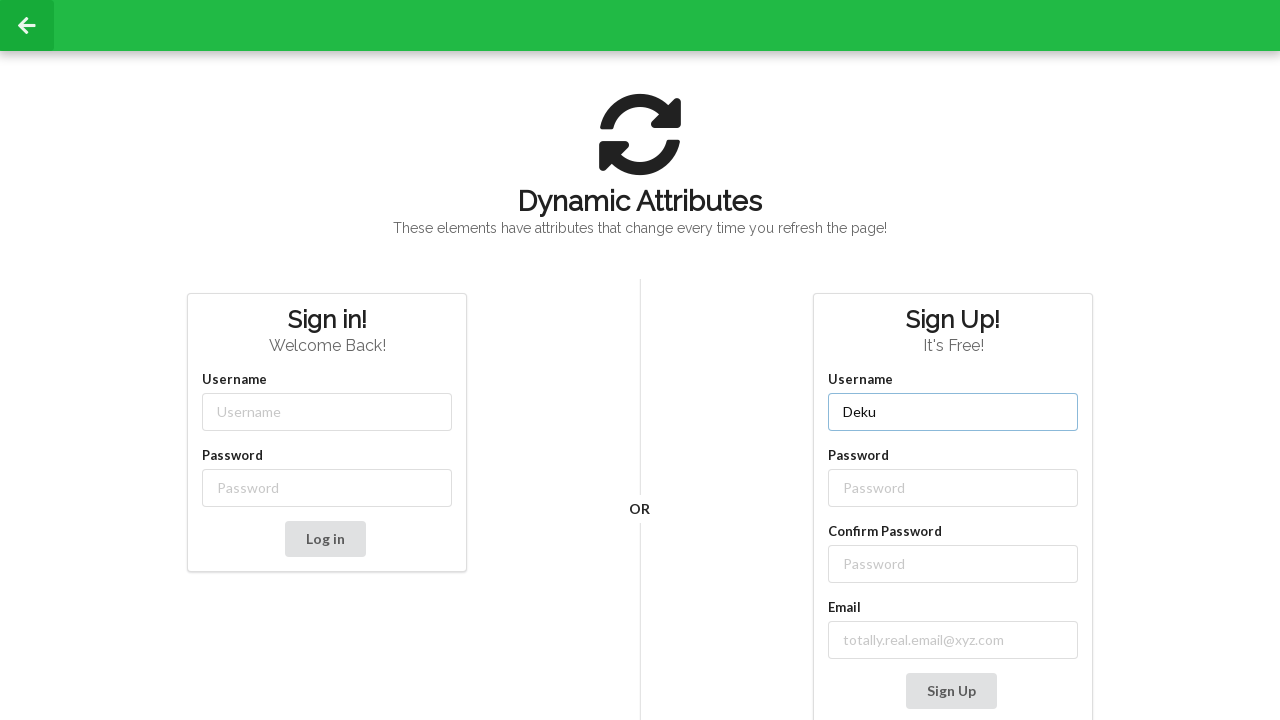

Filled password field with 'PlusUltra!' using dynamic class attribute on input[class*='-password']
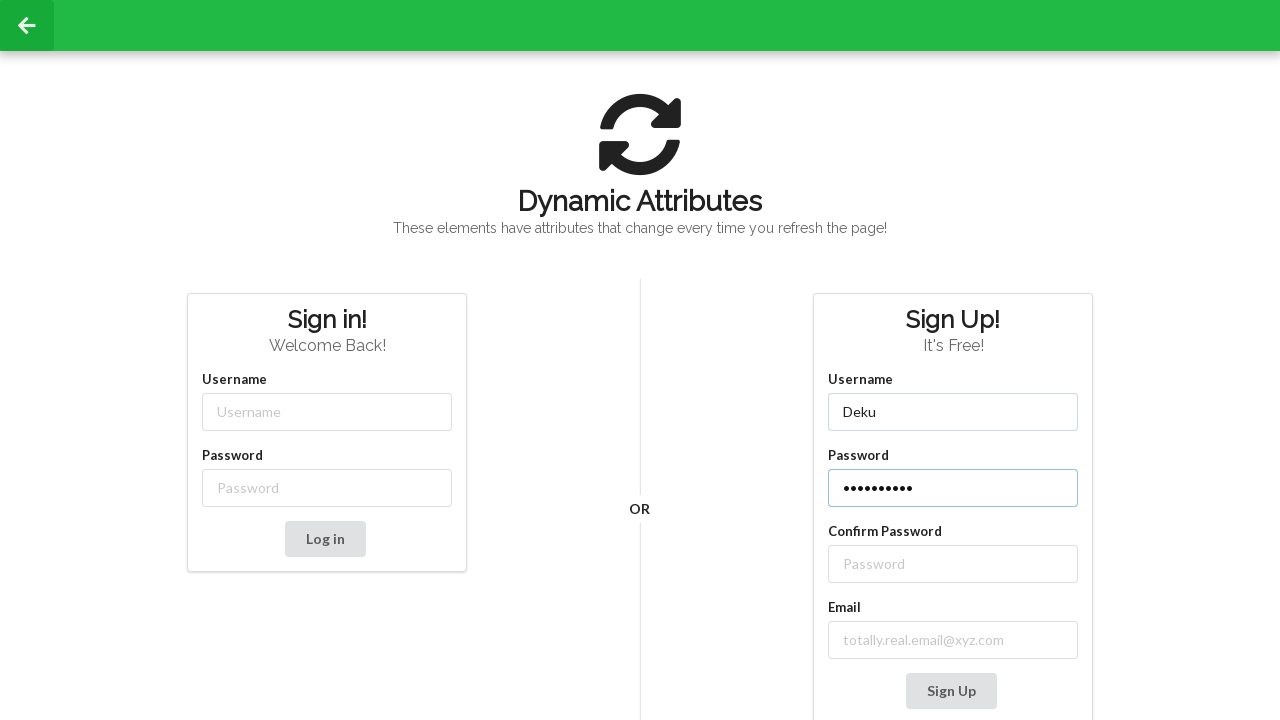

Filled confirm password field with 'PlusUltra!' using label relationship on //label[contains(text(), 'Confirm Password')]//following::input
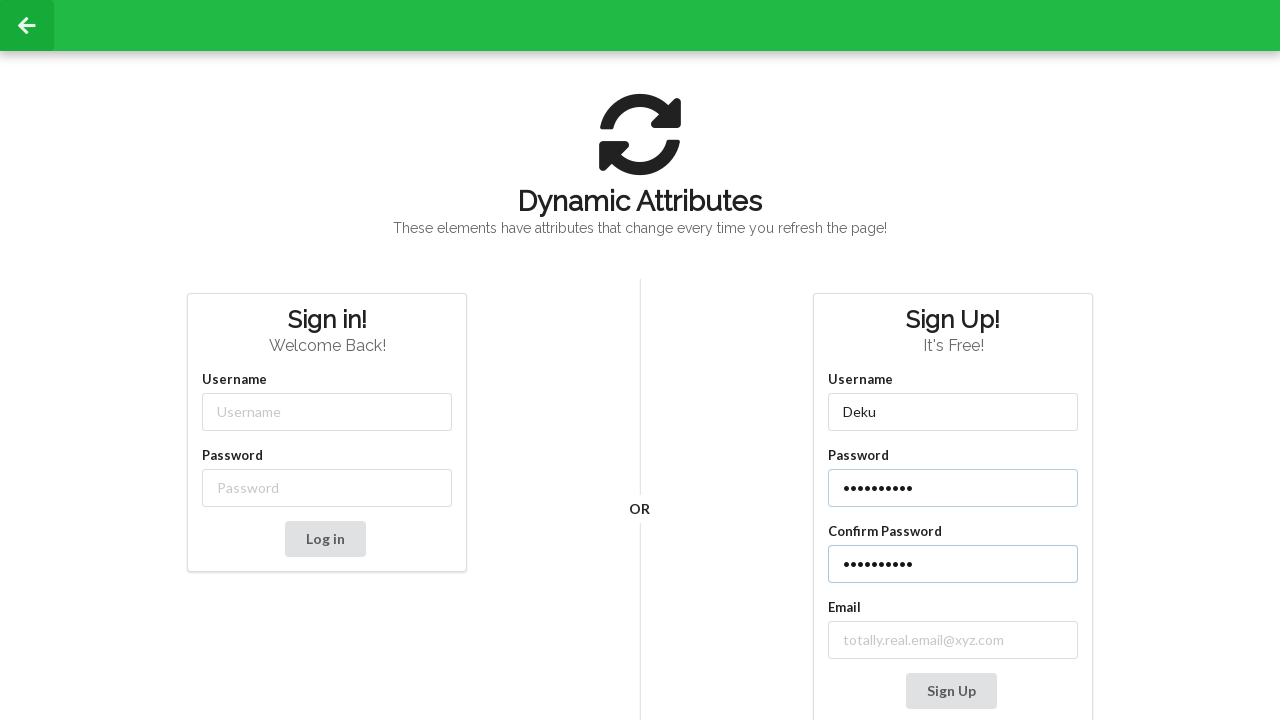

Filled email field with 'deku@ua.edu' using dynamic class attribute on input[class*='email-']
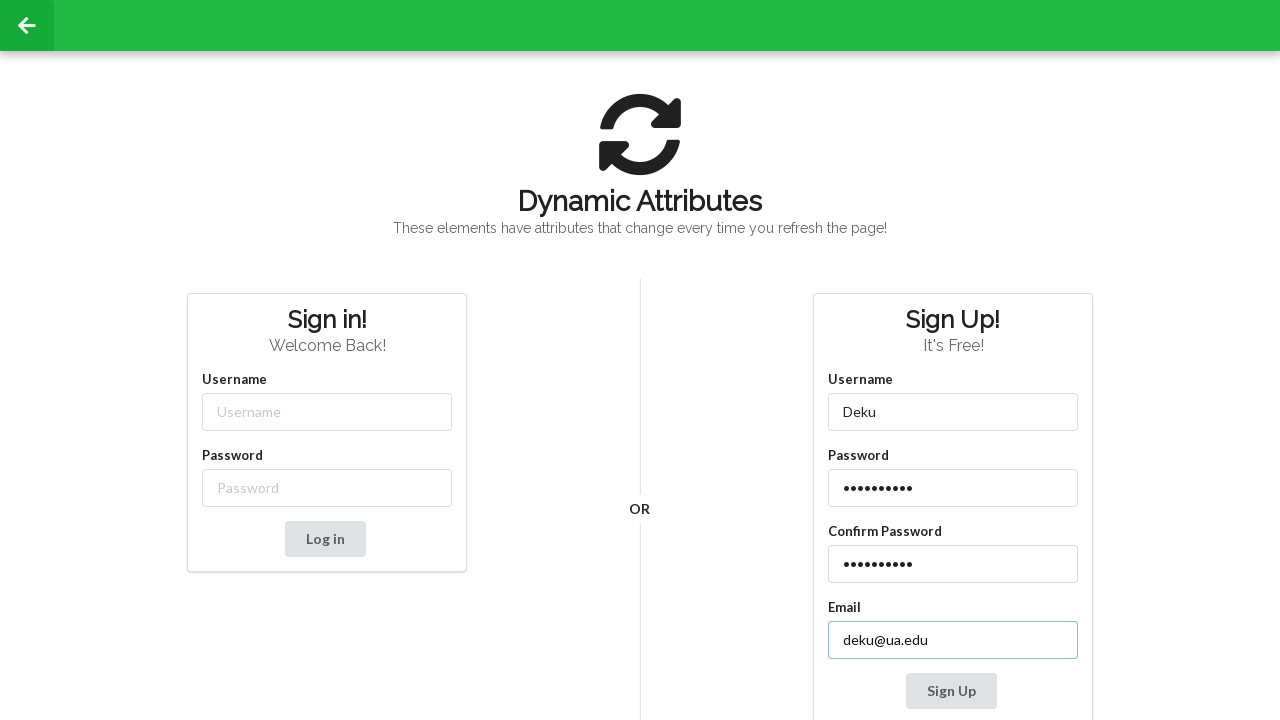

Clicked the Sign Up button to submit form at (951, 691) on button:text('Sign Up')
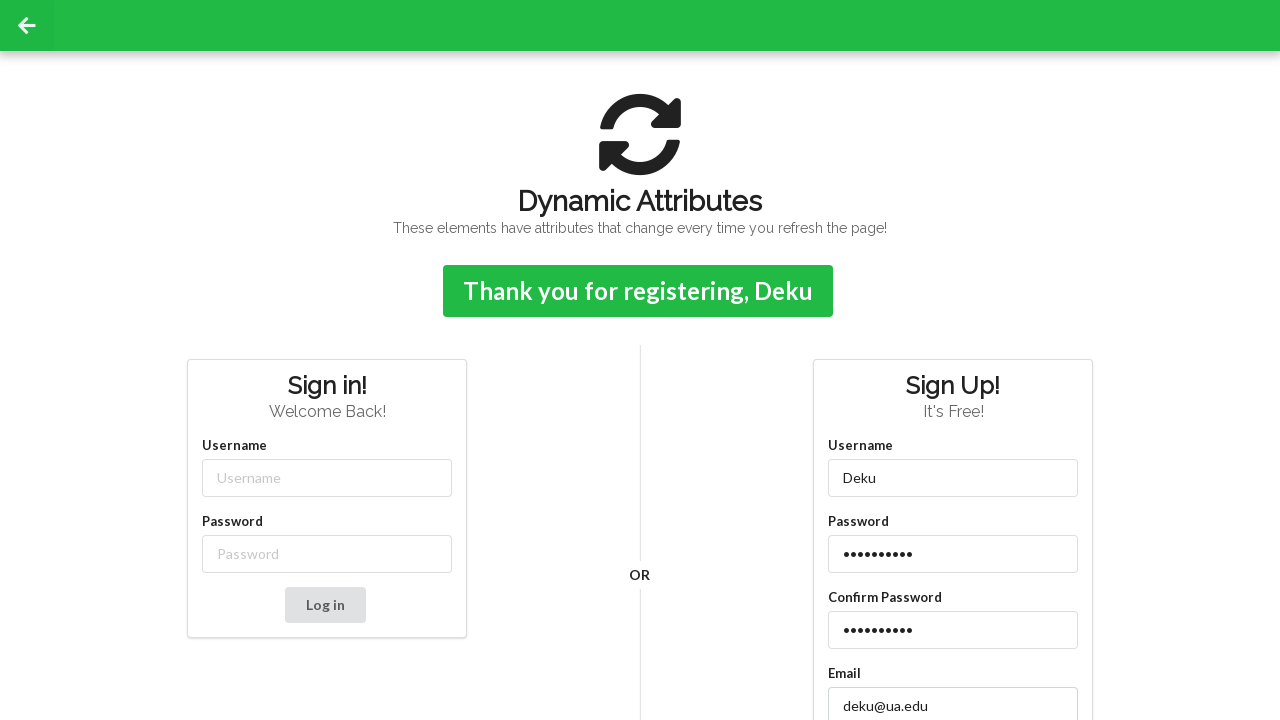

Confirmation message appeared confirming successful form submission
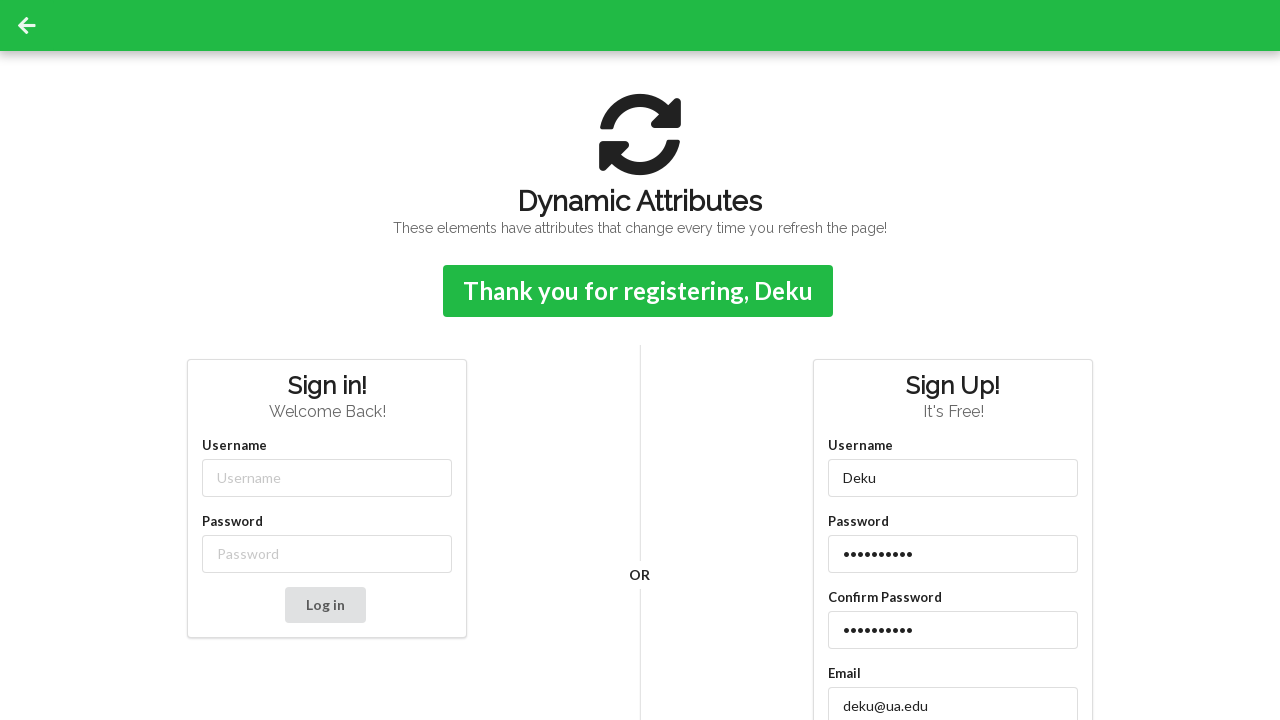

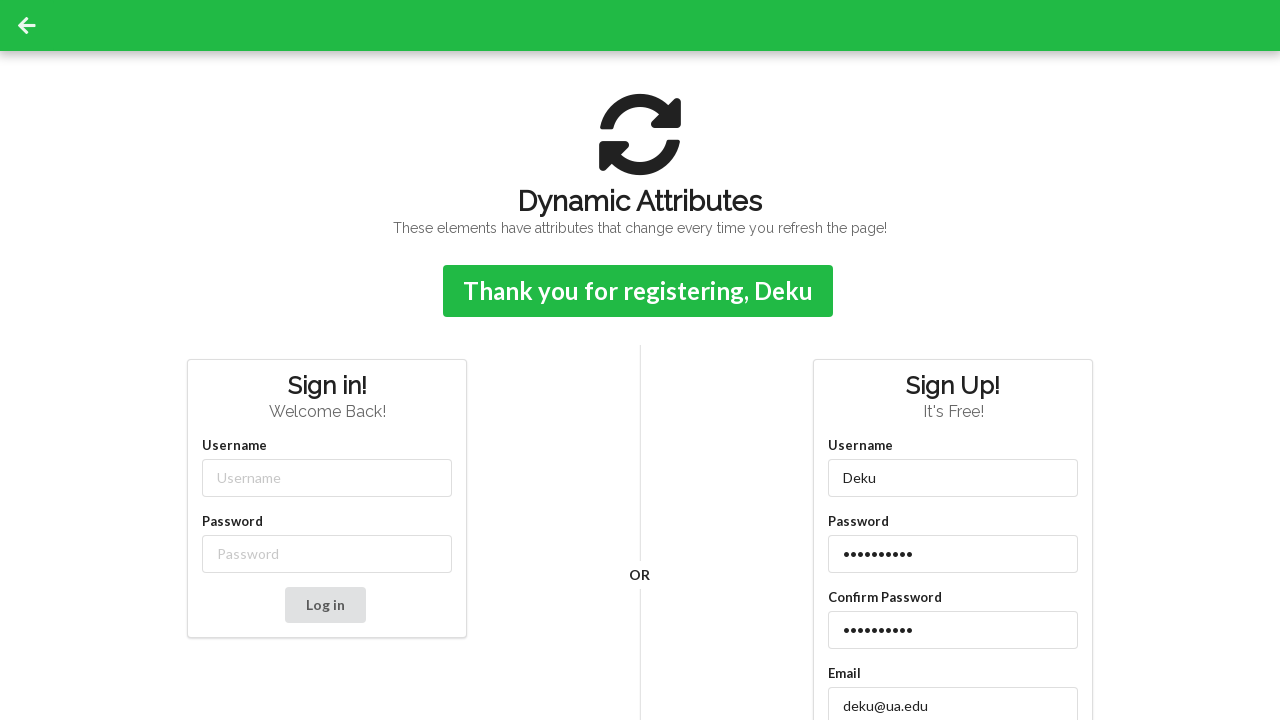